Navigates to a course automation site and interacts with checkboxes by selecting the first and third checkboxes

Starting URL: https://cursoautomacao.netlify.app

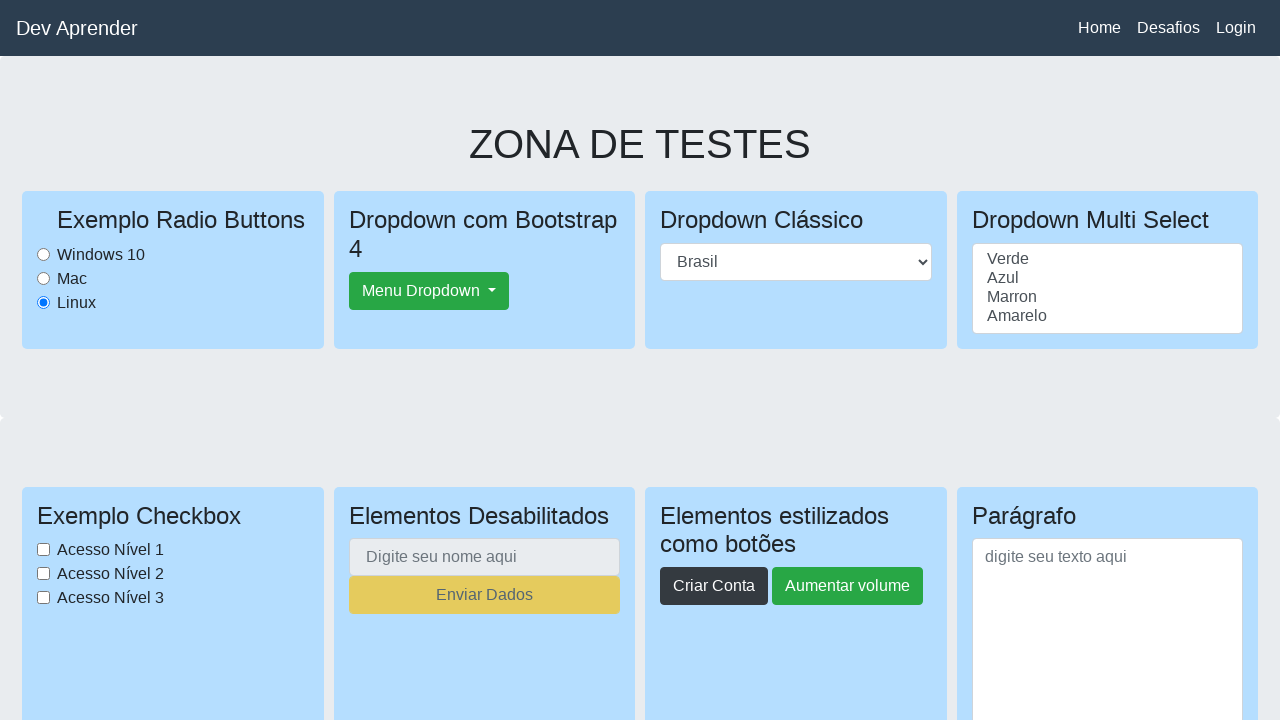

Navigated to course automation site
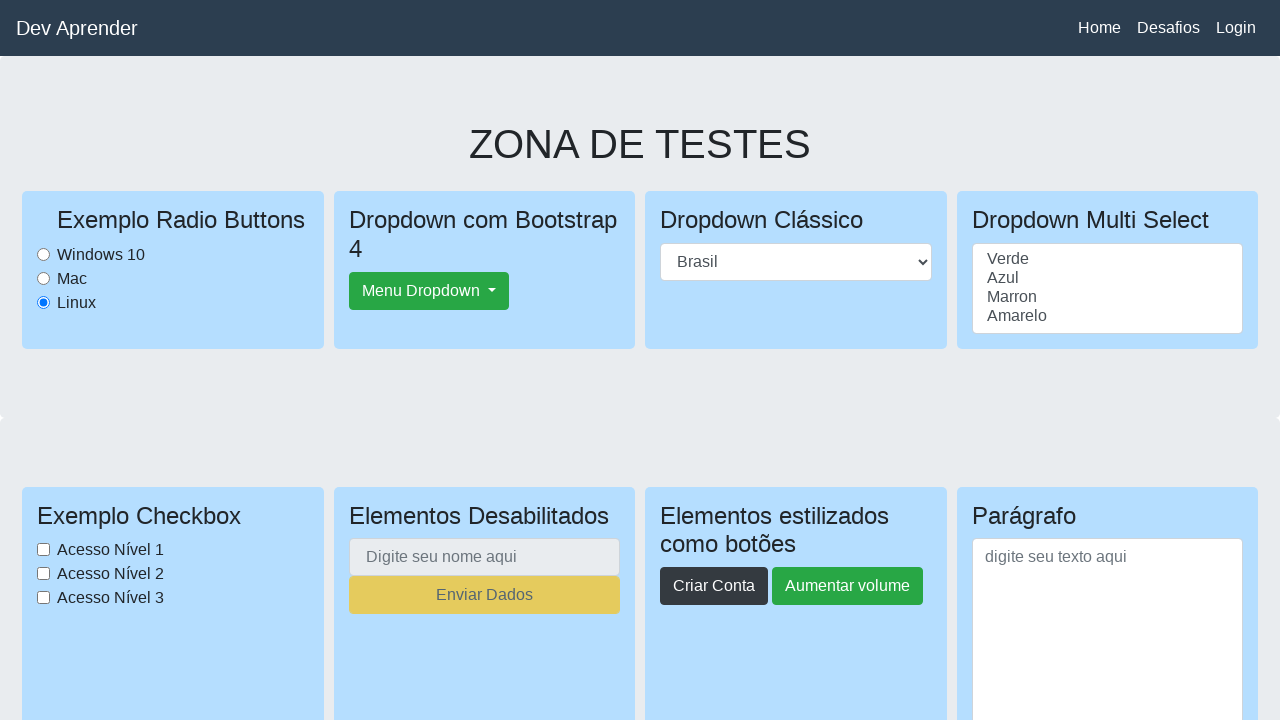

Found all checkboxes on the page
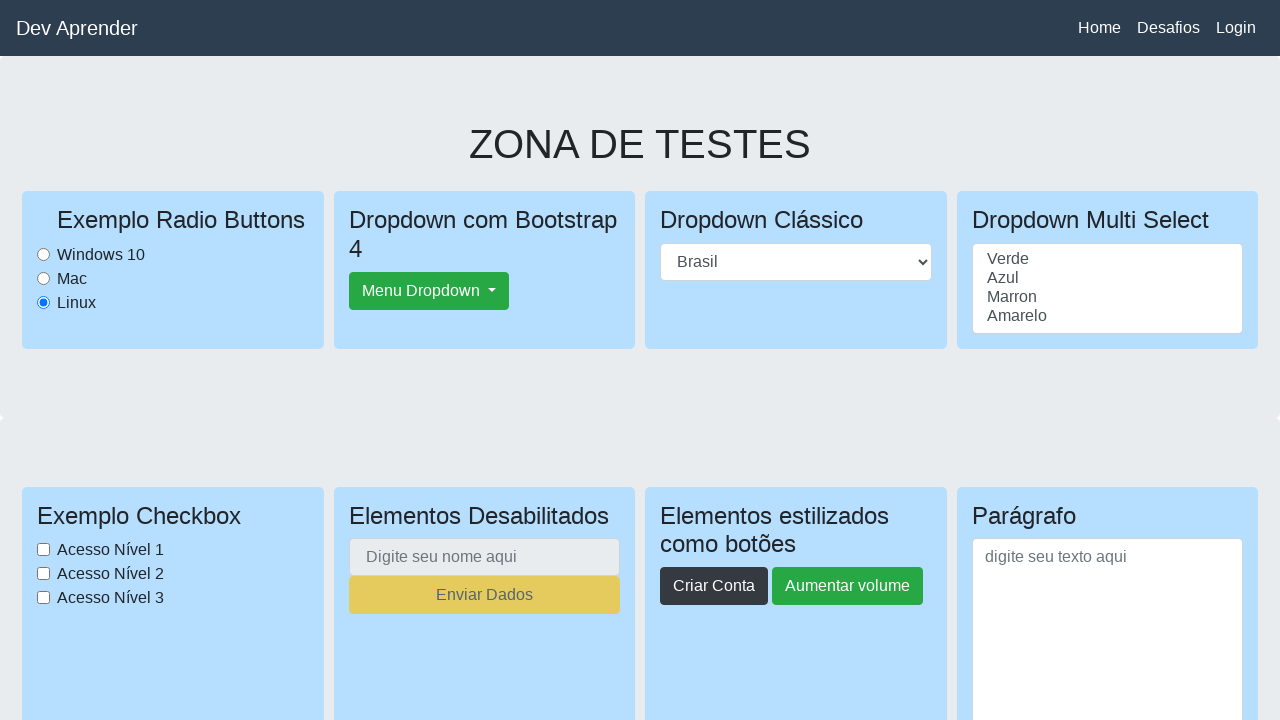

Clicked the first checkbox
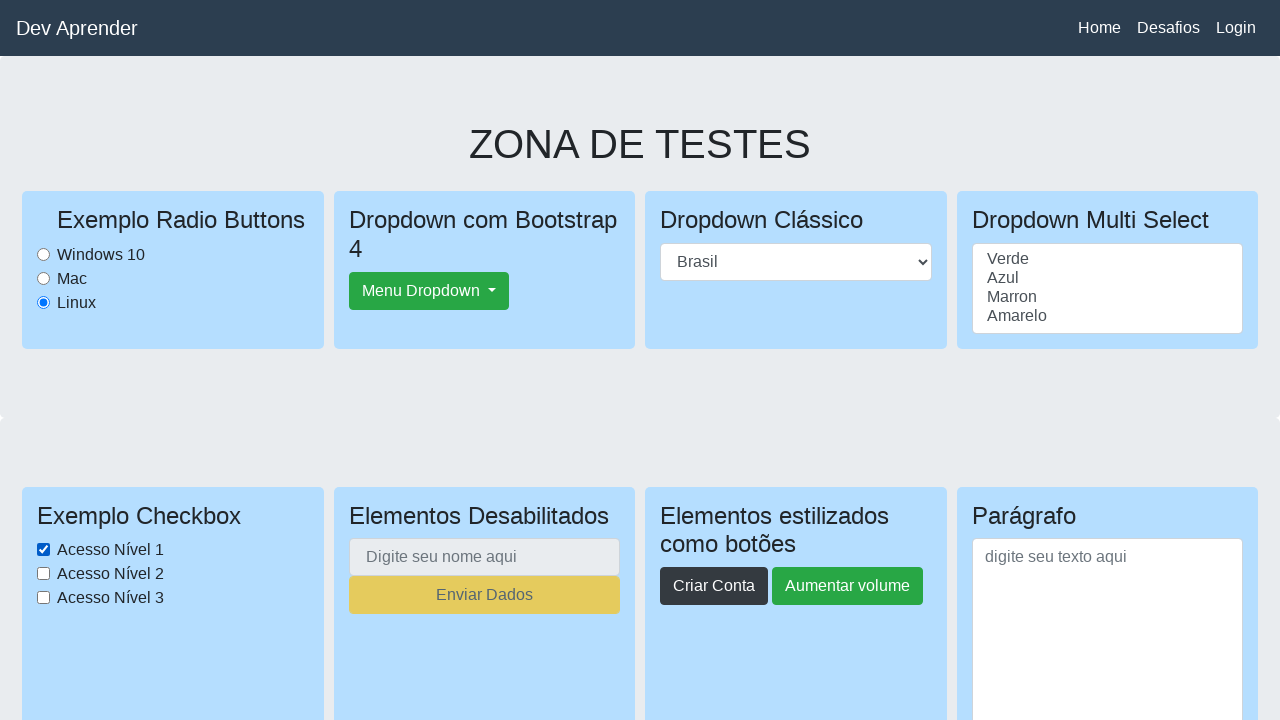

Clicked the third checkbox
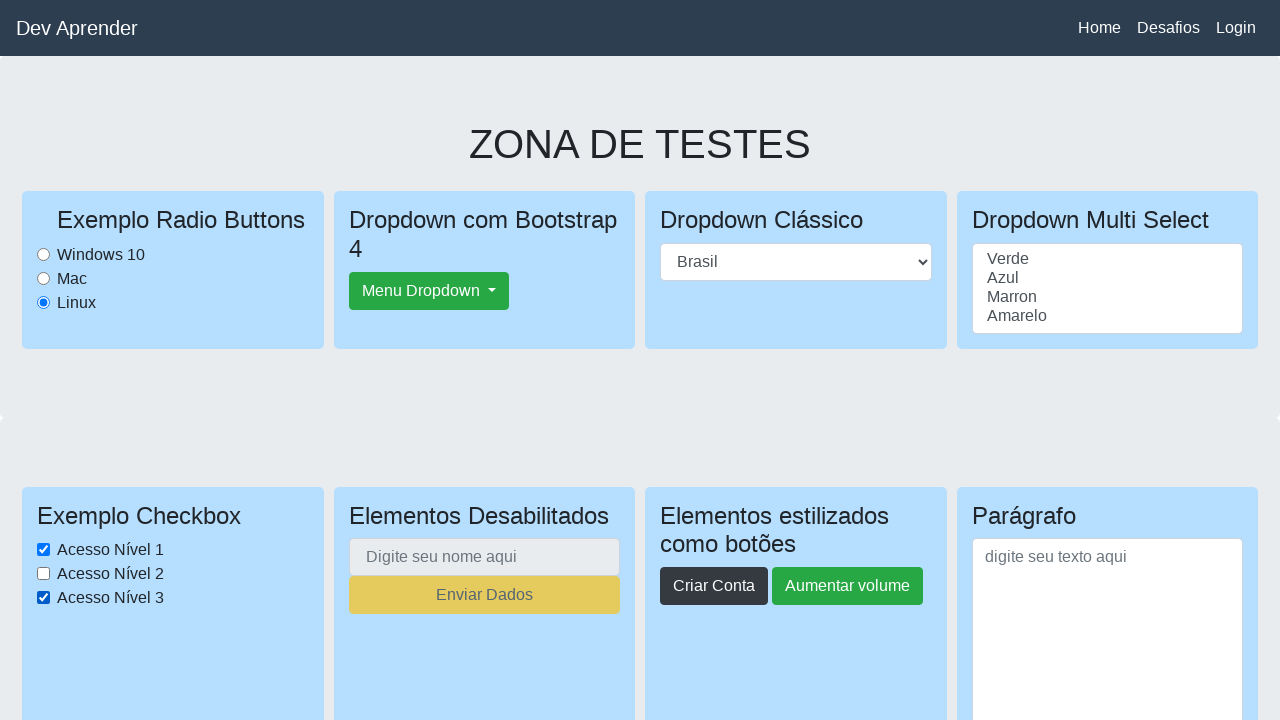

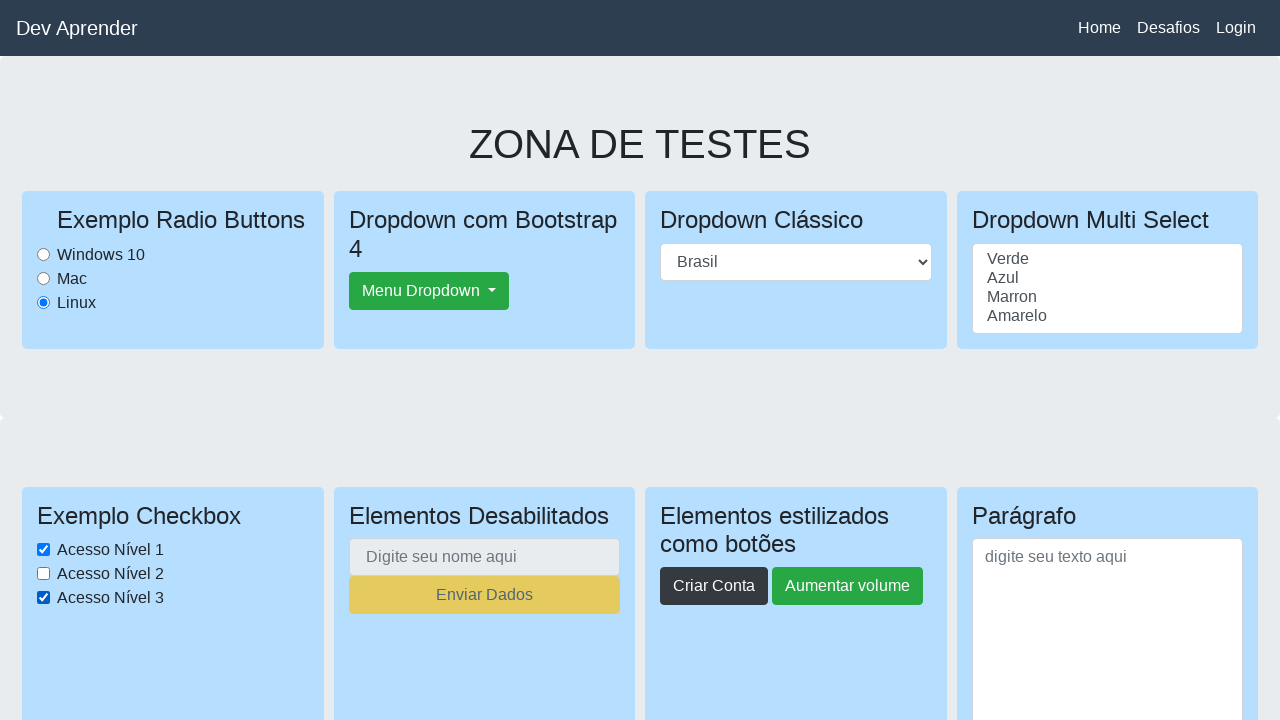